Searches for a book by name on Liberty Books website and retrieves the price of the first result

Starting URL: https://www.libertybooks.com/

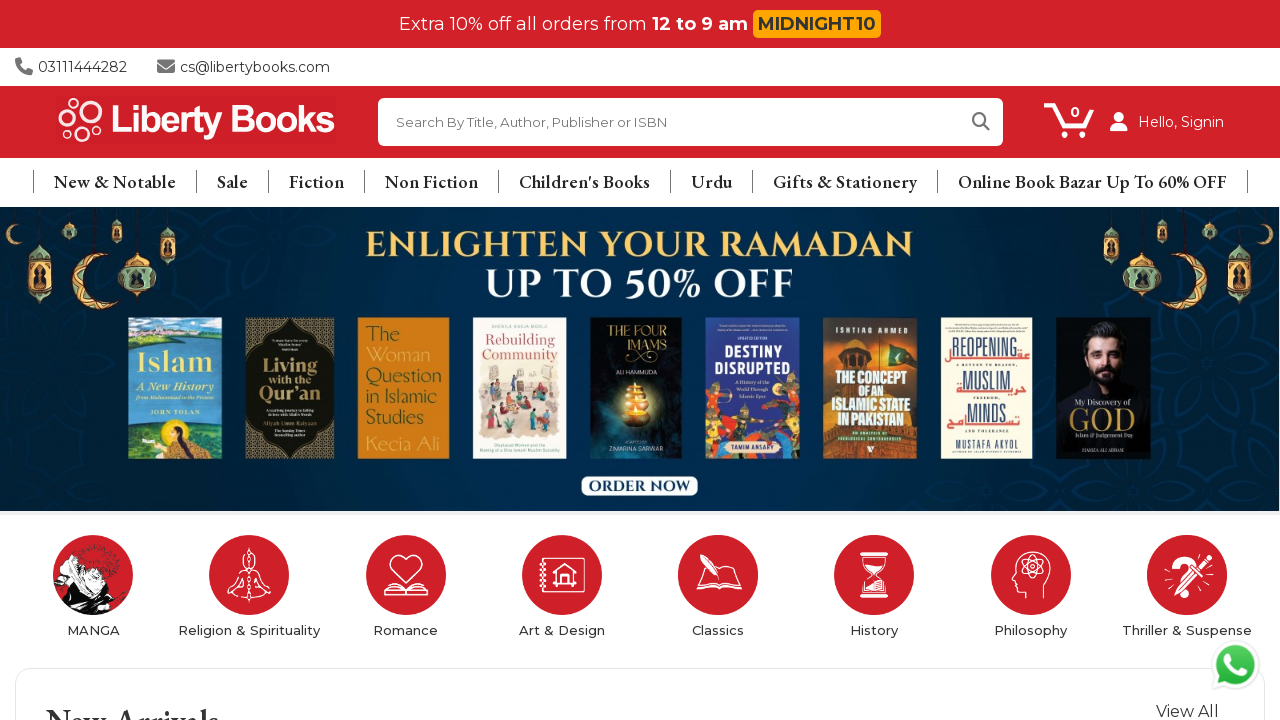

Filled search bar with 'The Great Gatsby' on #search-bar
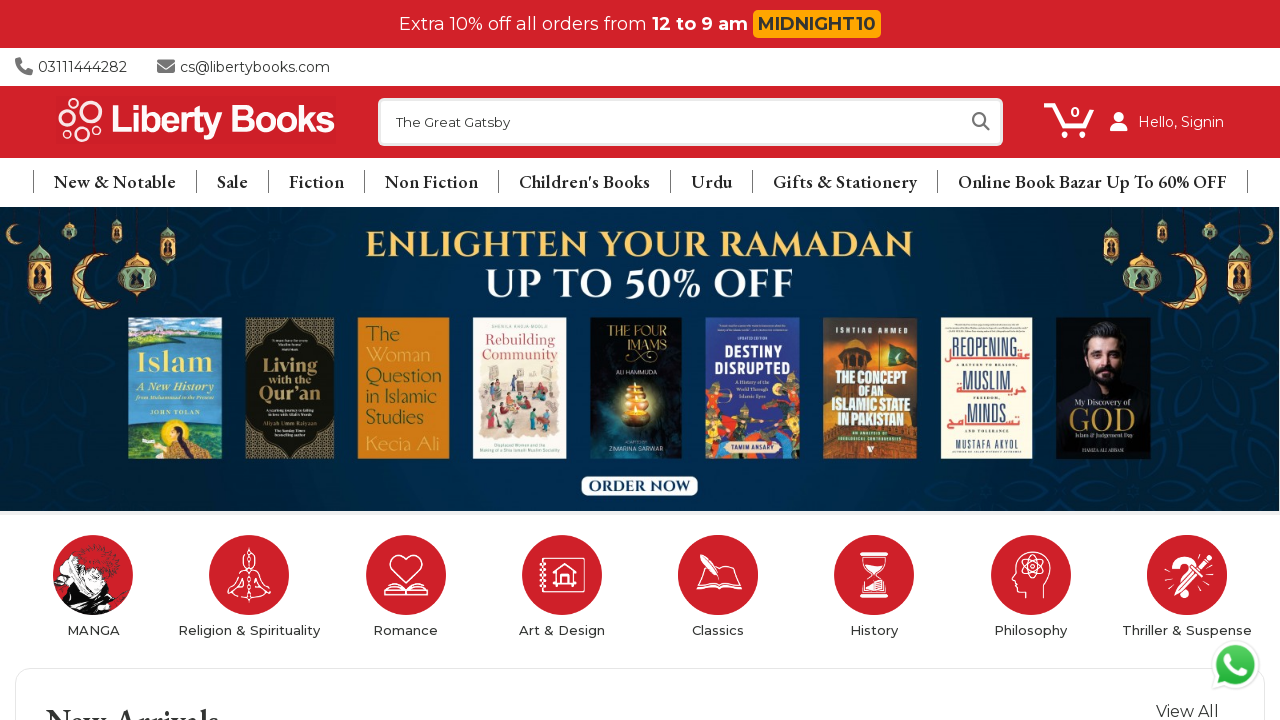

Clicked search icon to execute search at (980, 122) on .search .icon-search
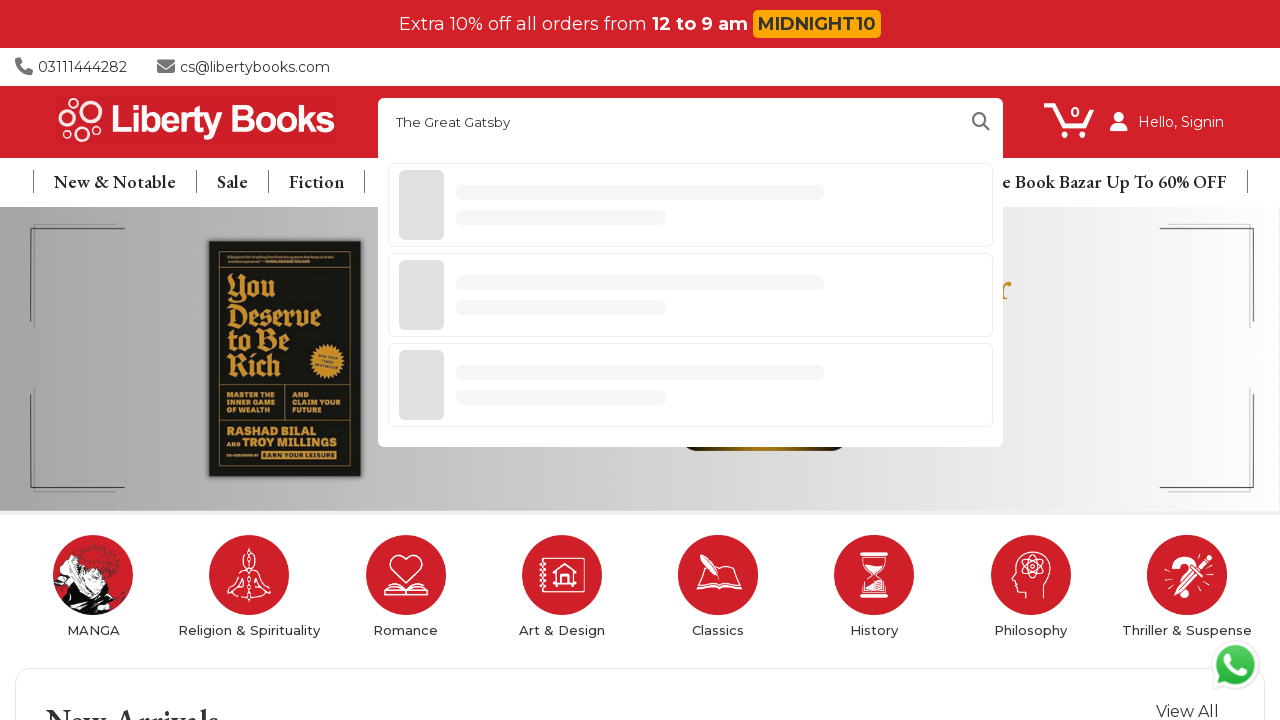

Price element appeared in first search result
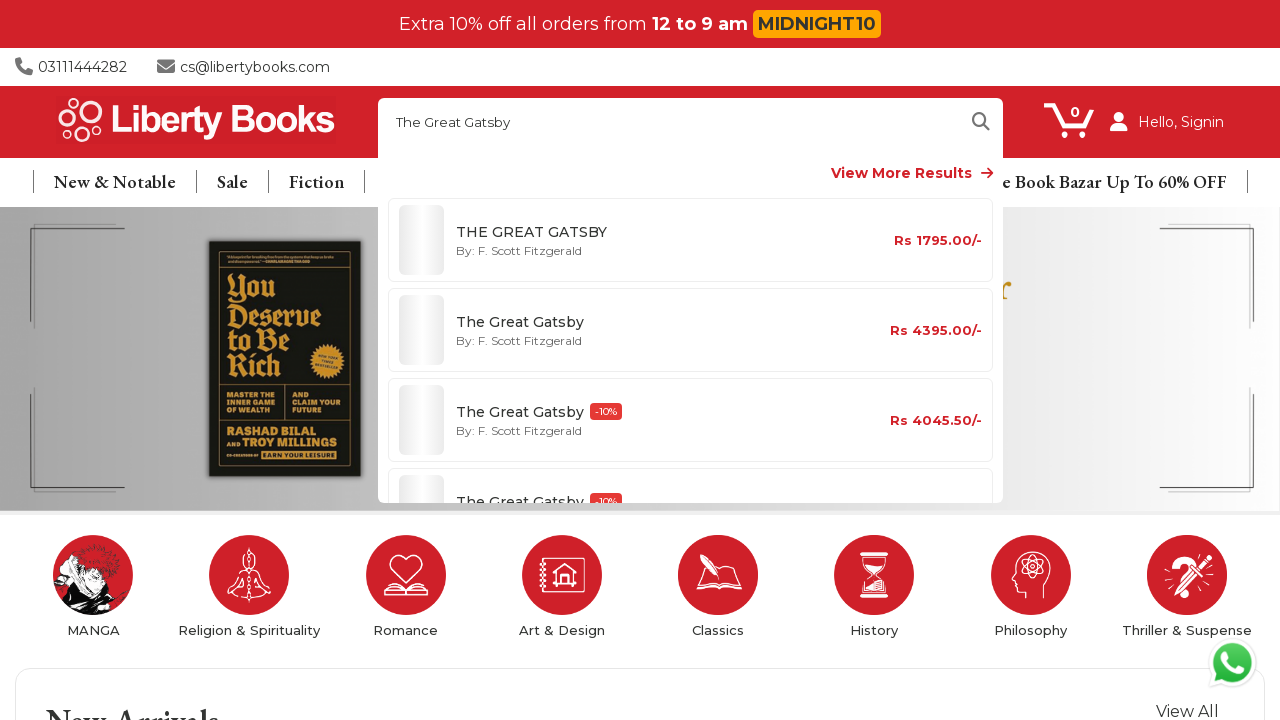

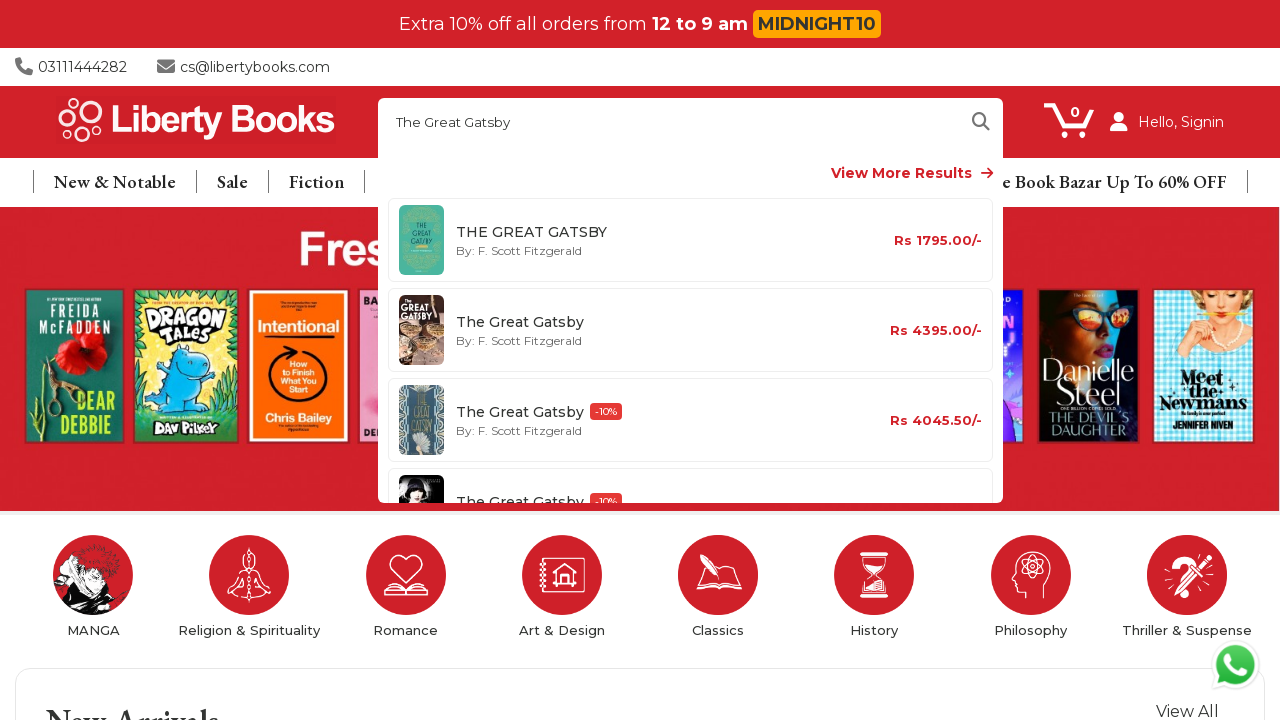